Tests checkbox functionality on a form page by selecting "Sirt Agrisi" and "Carpinti" checkboxes, then verifying their selected state and confirming other checkboxes remain unselected

Starting URL: https://testotomasyonu.com/form

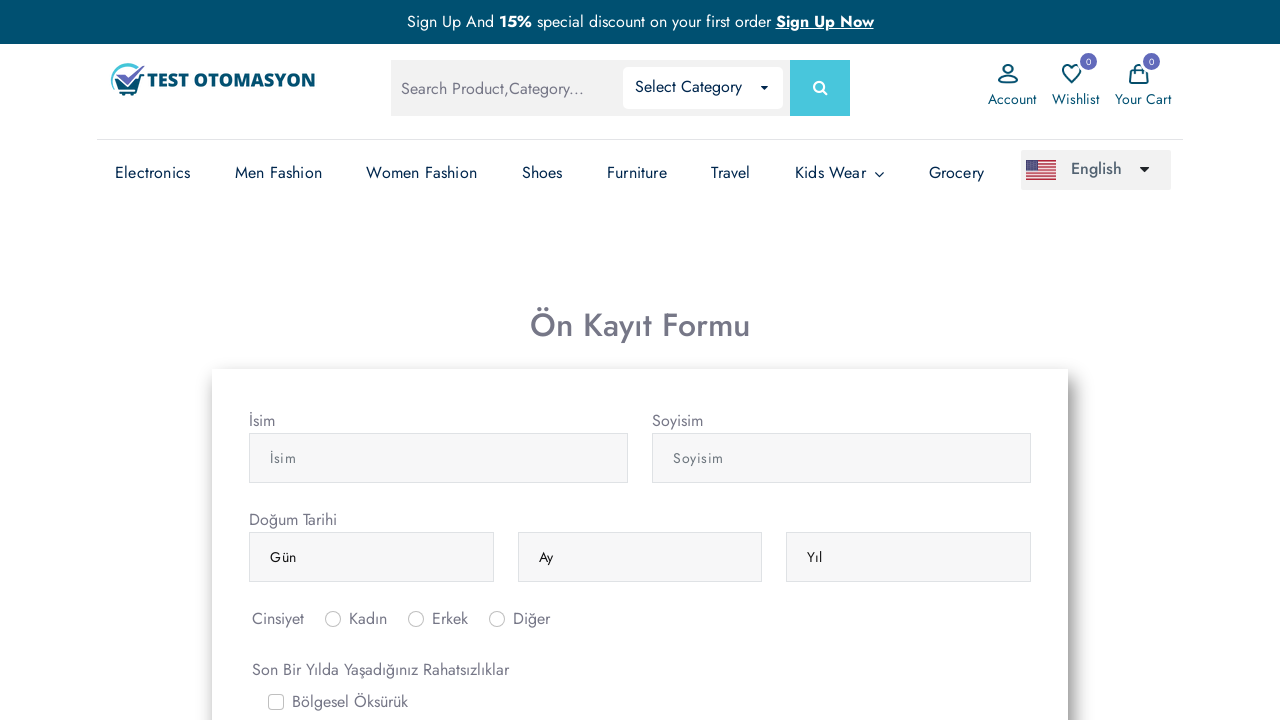

Navigated to form page
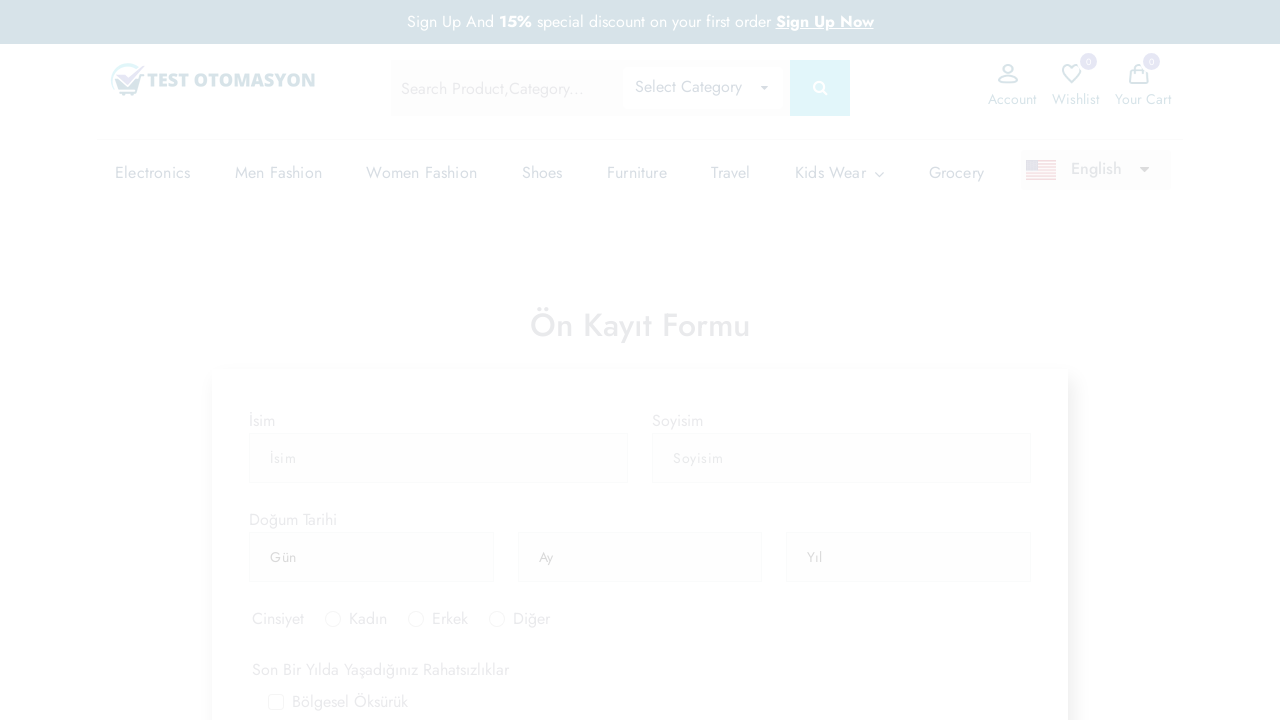

Located Sirt Agrisi checkbox element
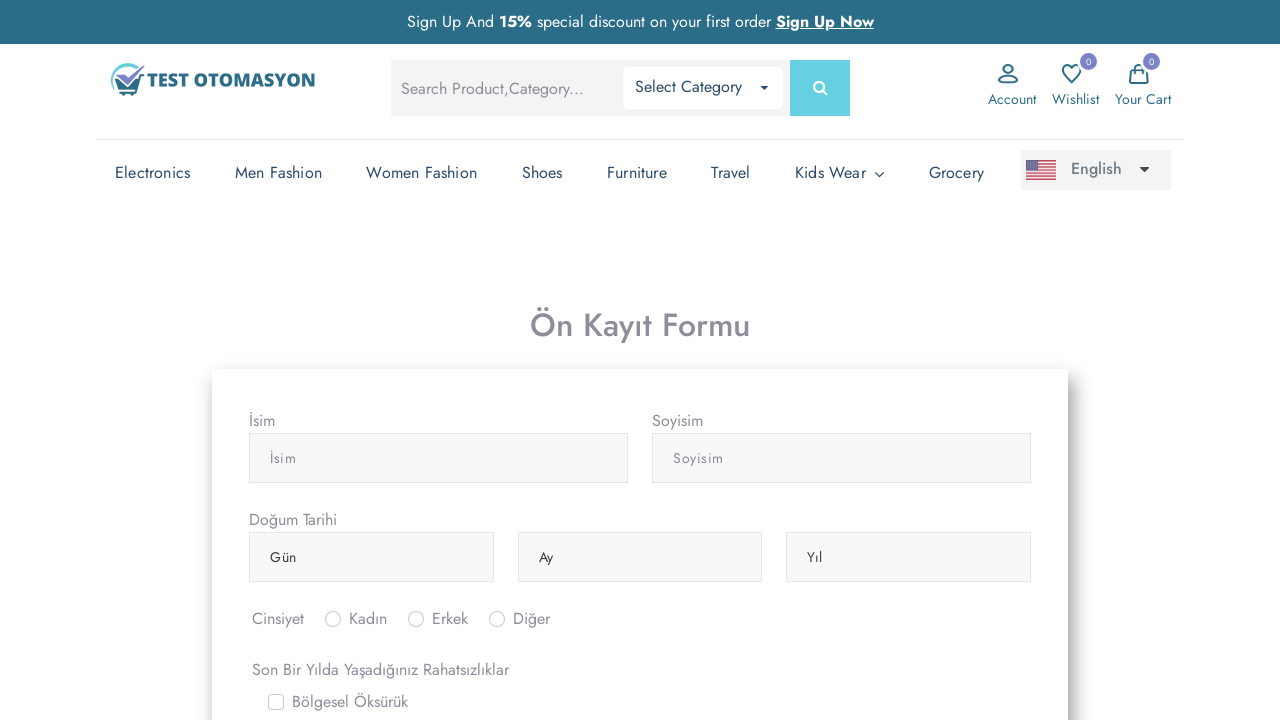

Scrolled Sirt Agrisi checkbox into view
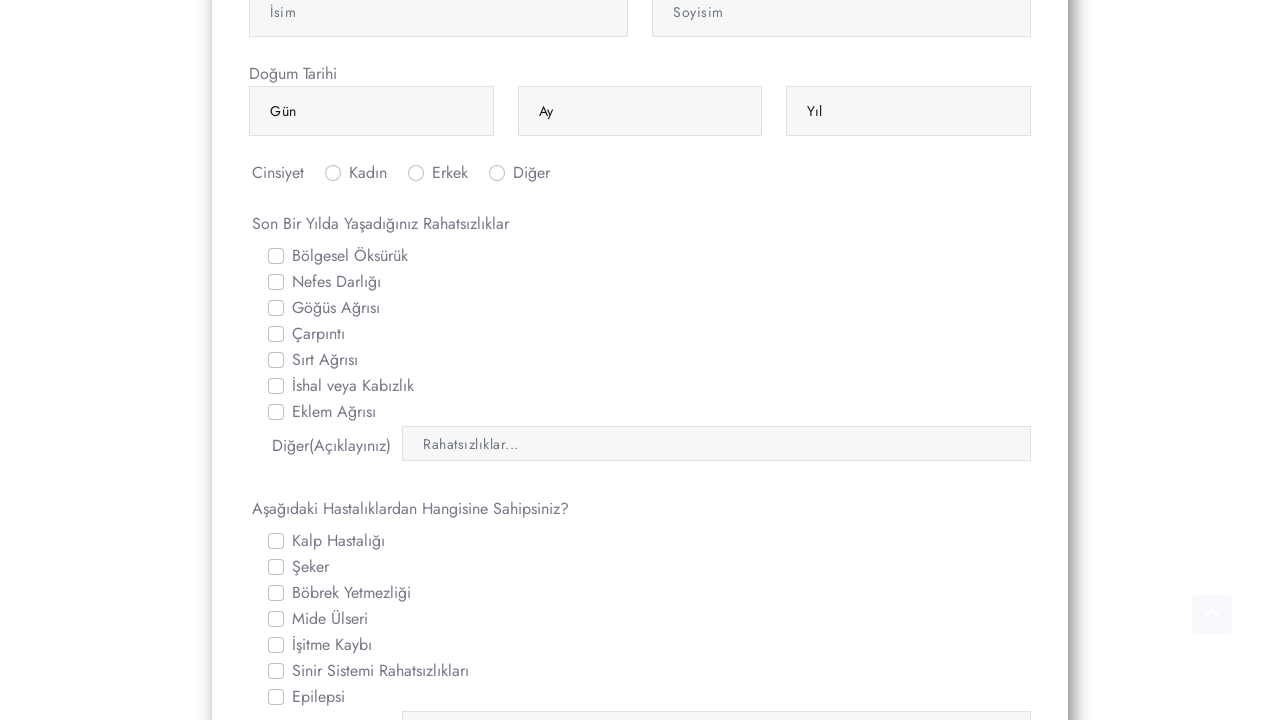

Clicked Sirt Agrisi checkbox to select it at (276, 360) on #gridCheck5
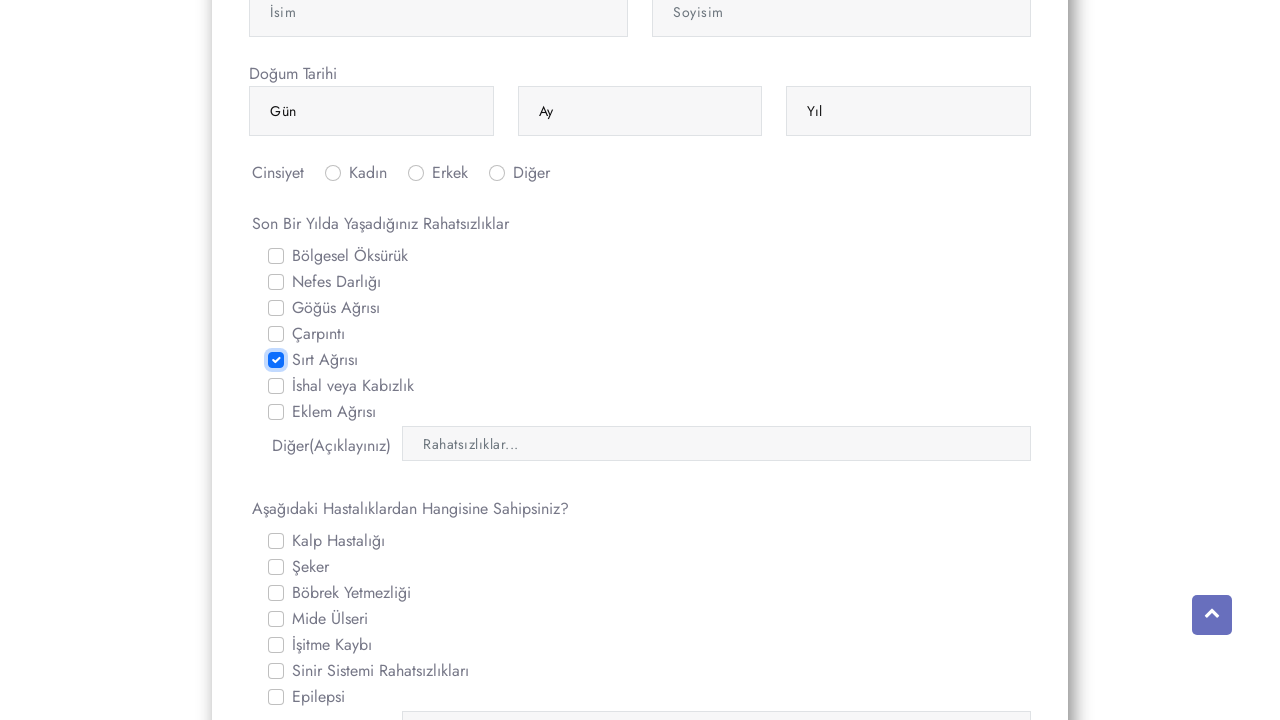

Clicked Carpinti checkbox label to select it at (318, 334) on label[for='gridCheck4']
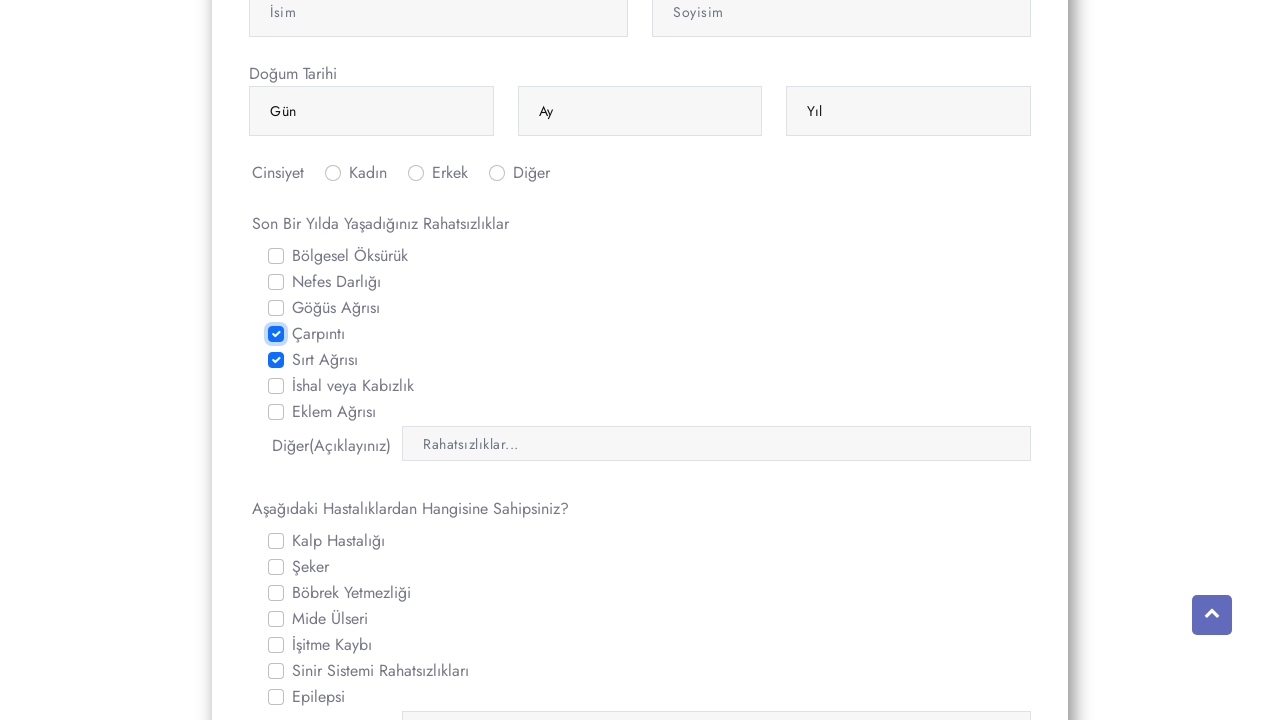

Verified Sirt Agrisi checkbox is selected
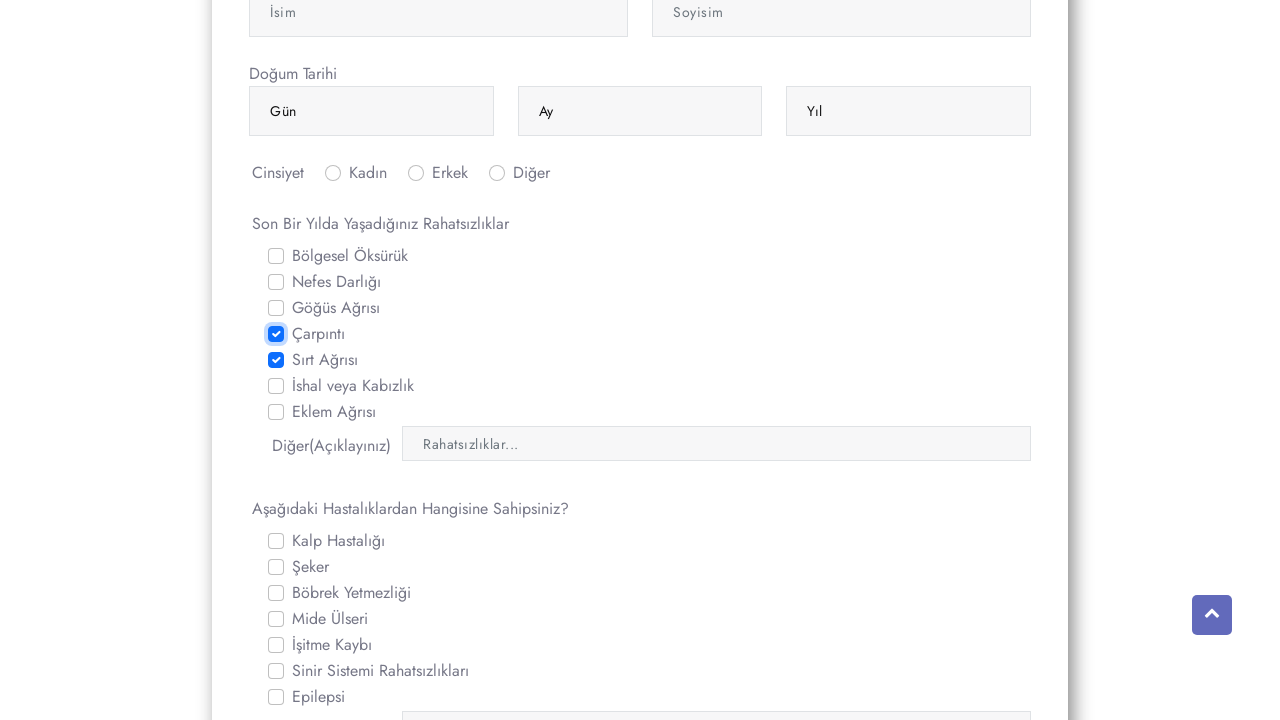

Verified Carpinti checkbox is selected
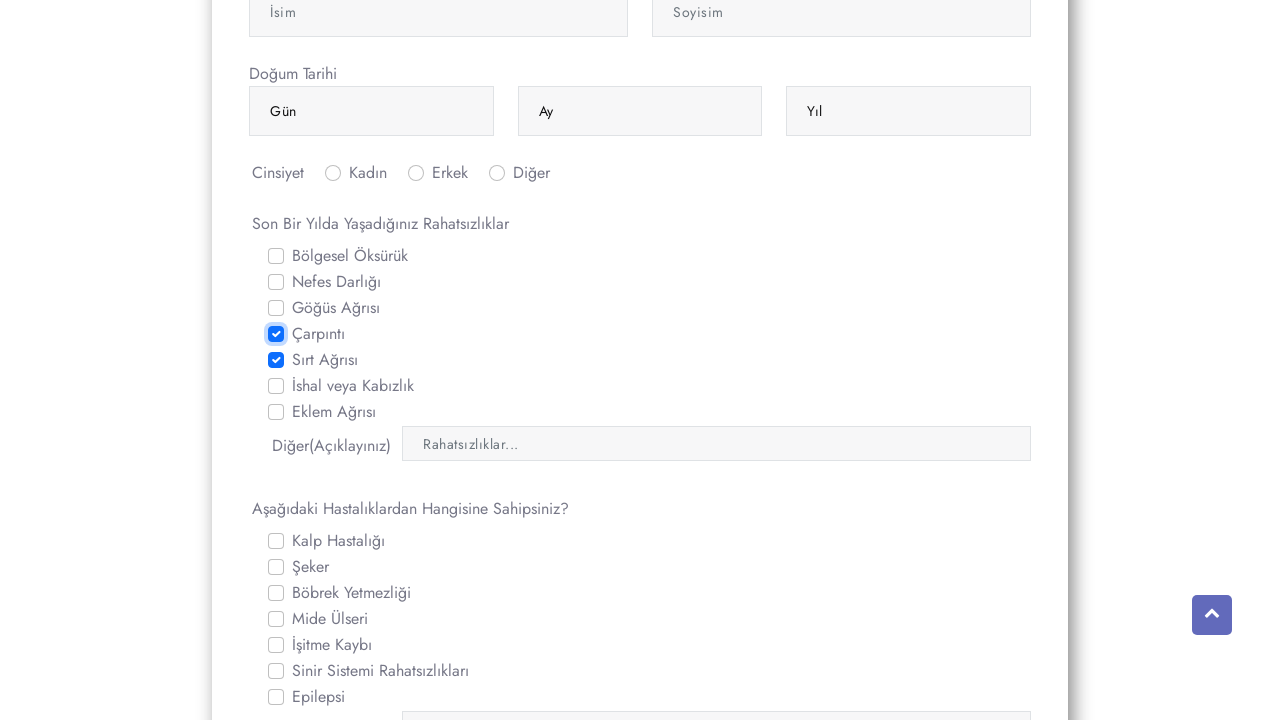

Verified Seker checkbox is not selected
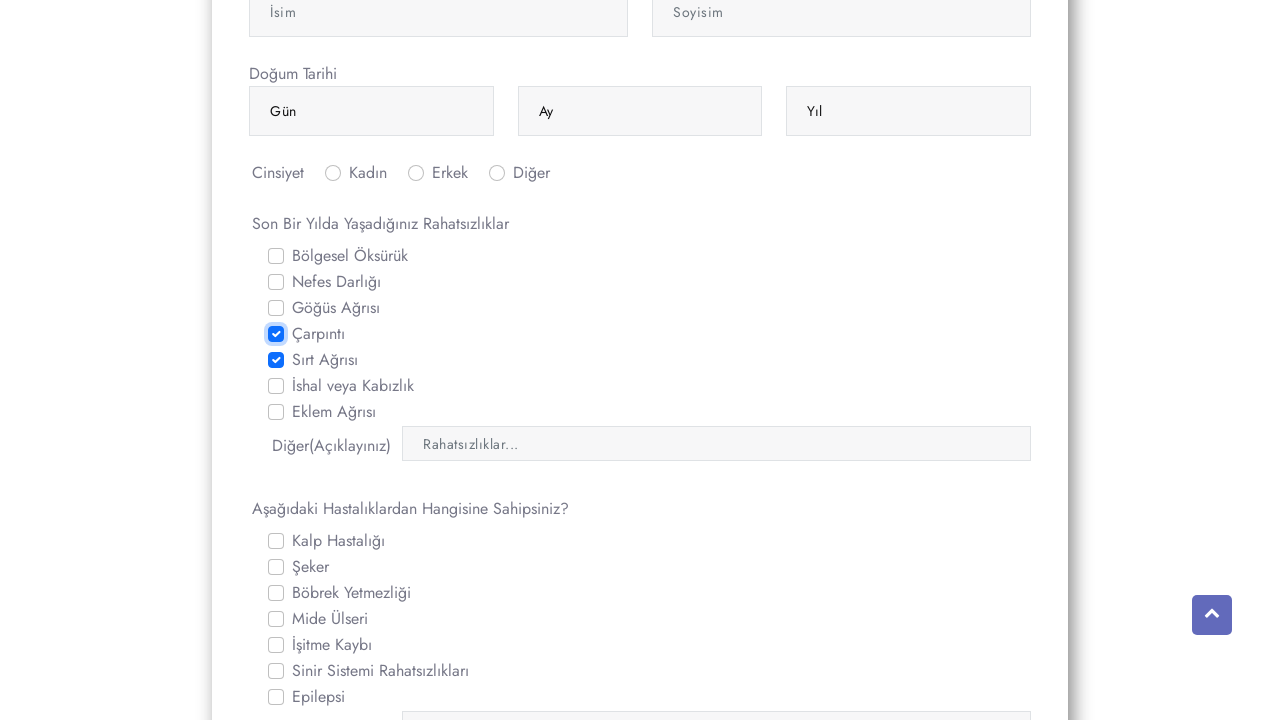

Verified Epilepsi checkbox is not selected
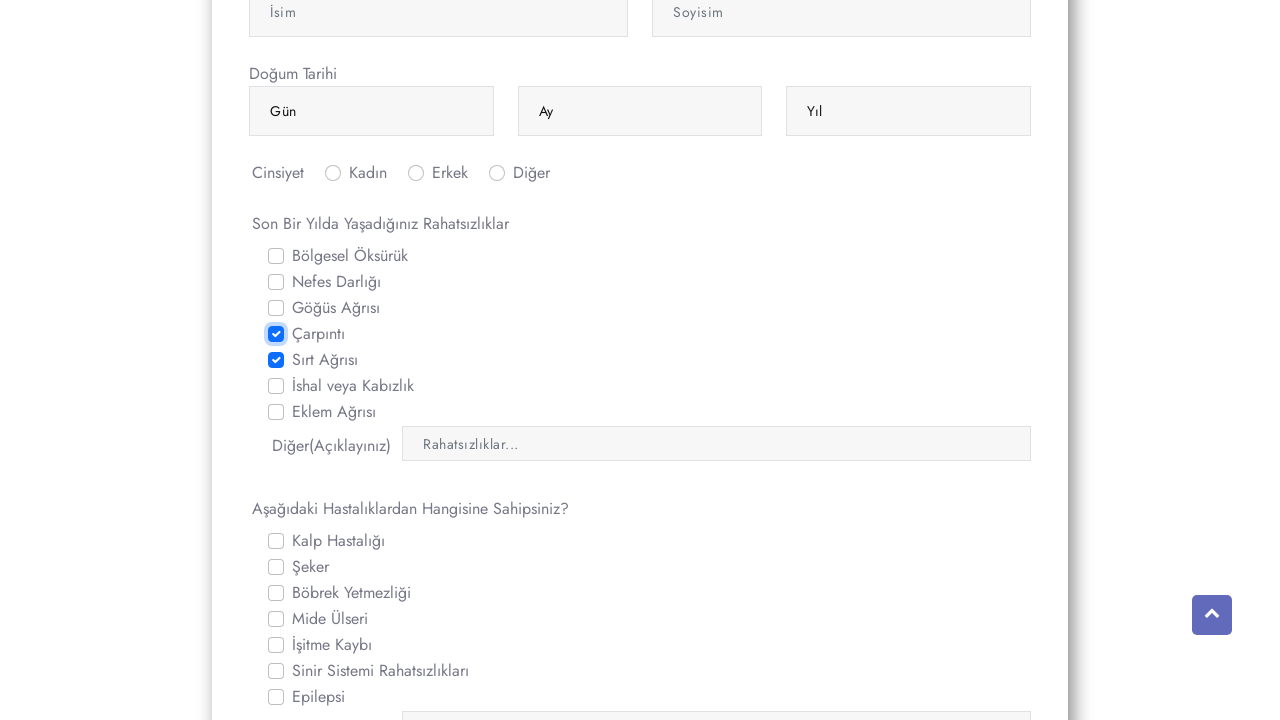

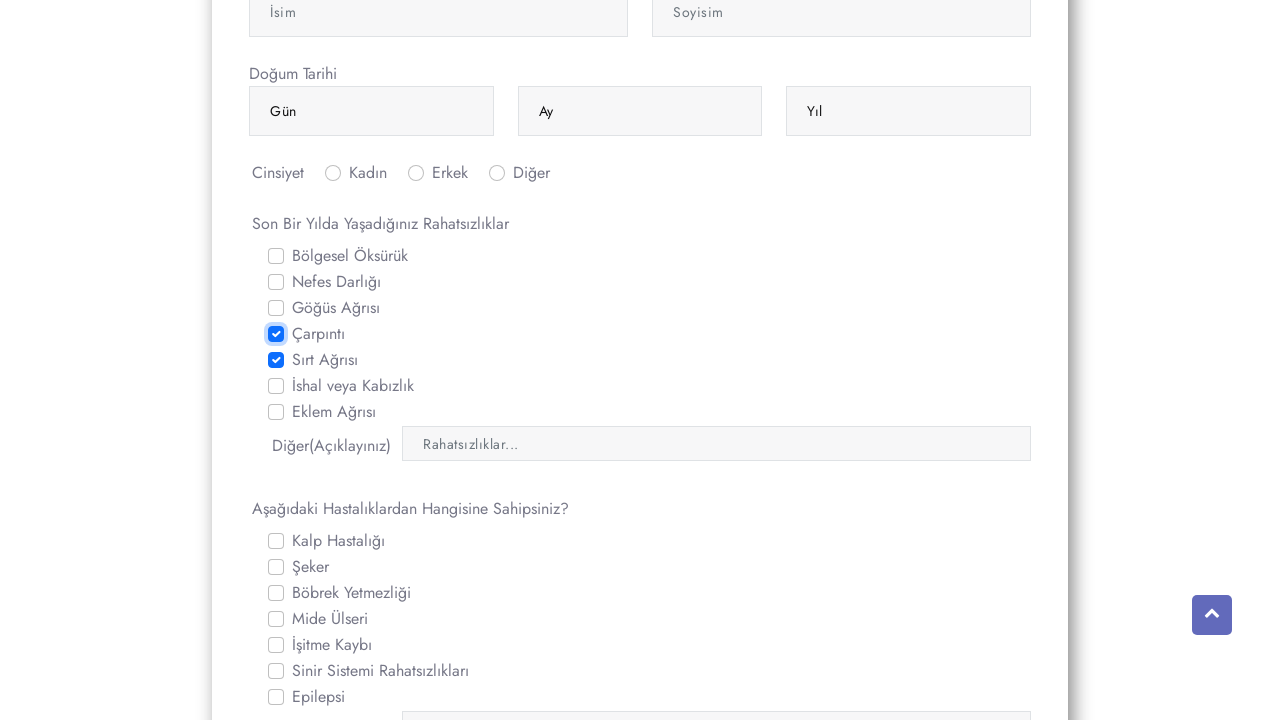